Tests dynamic content loading by clicking a start button and verifying that "Hello World!" text becomes visible after loading

Starting URL: https://the-internet.herokuapp.com/dynamic_loading/1

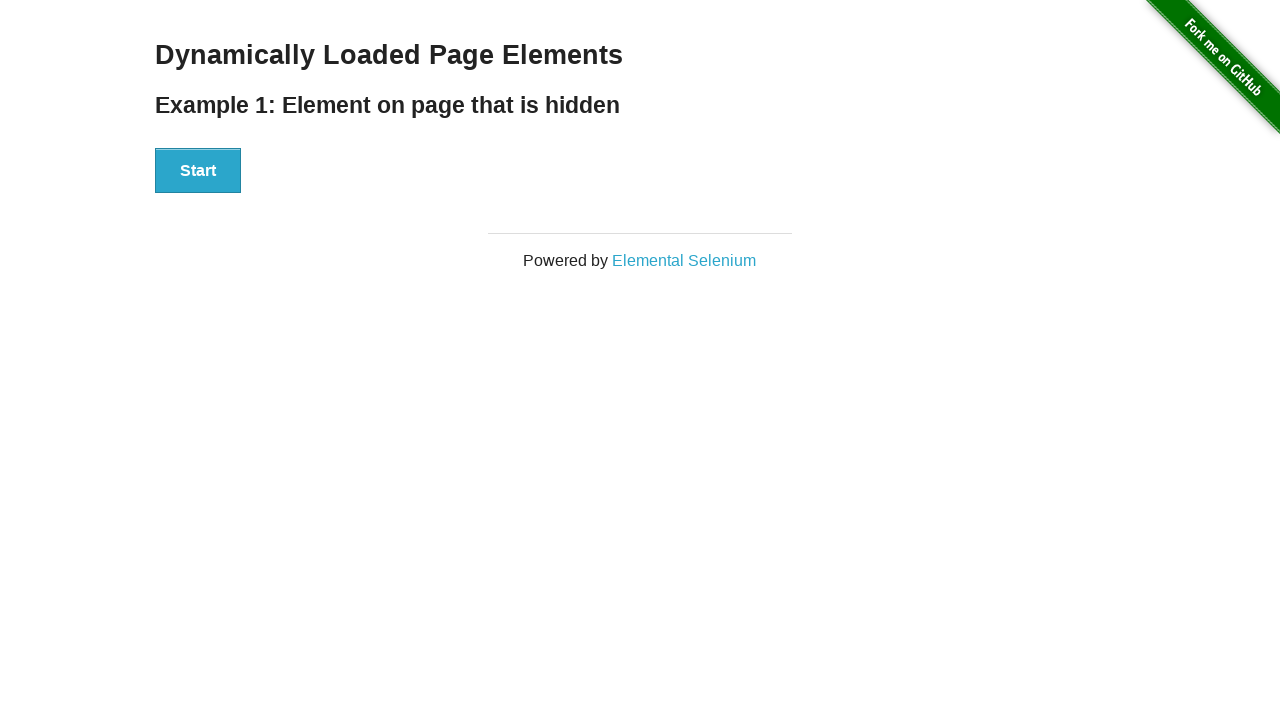

Clicked Start button to trigger dynamic content loading at (198, 171) on xpath=//button[text()='Start']
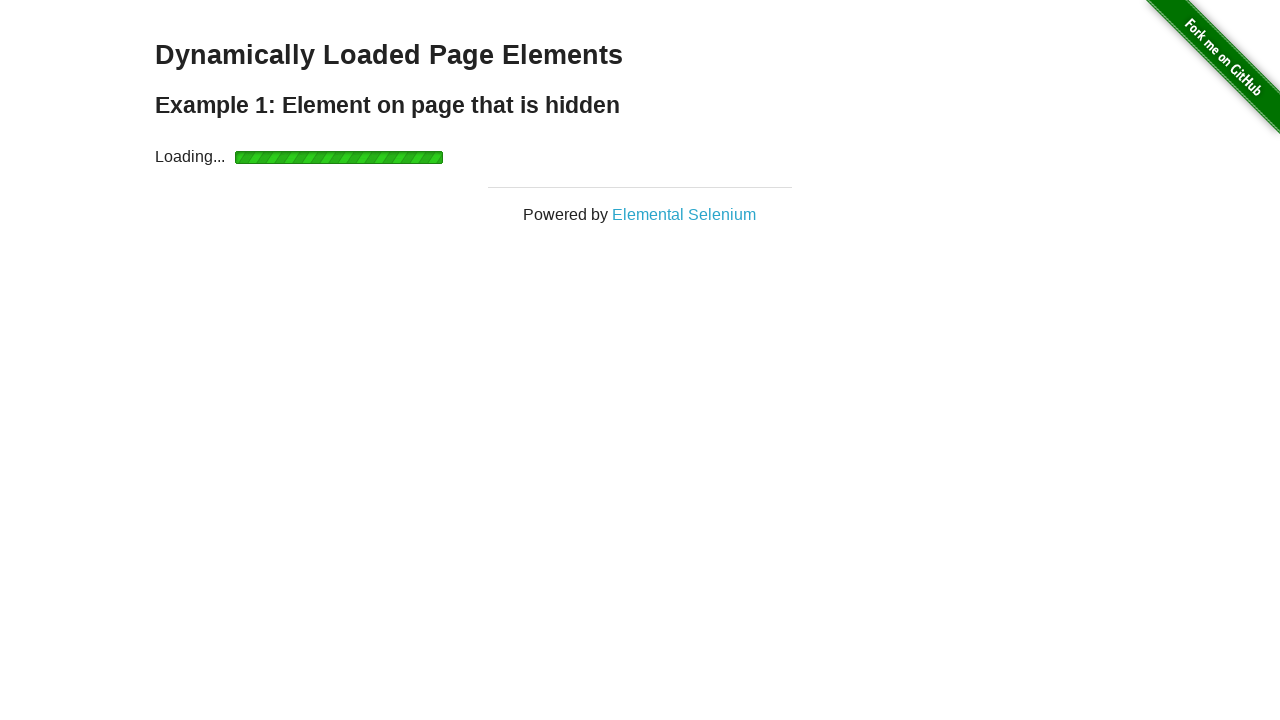

Waited for 'Hello World!' text to become visible
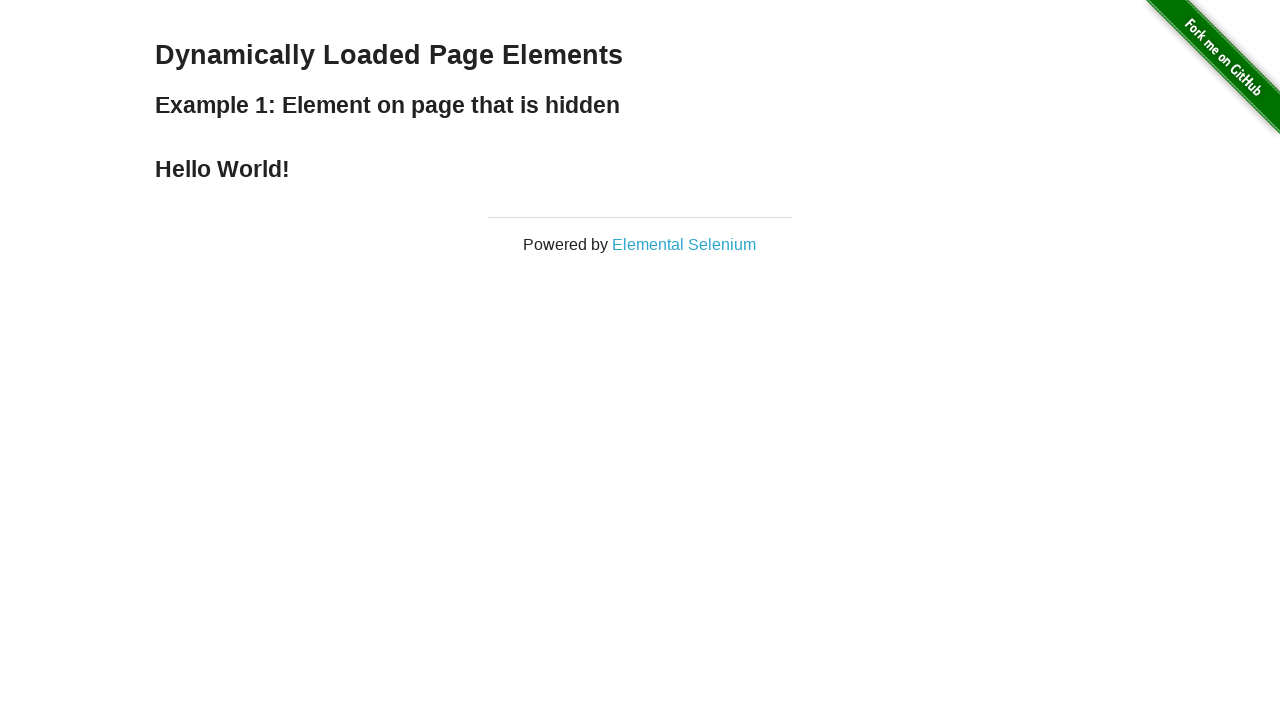

Located 'Hello World!' element
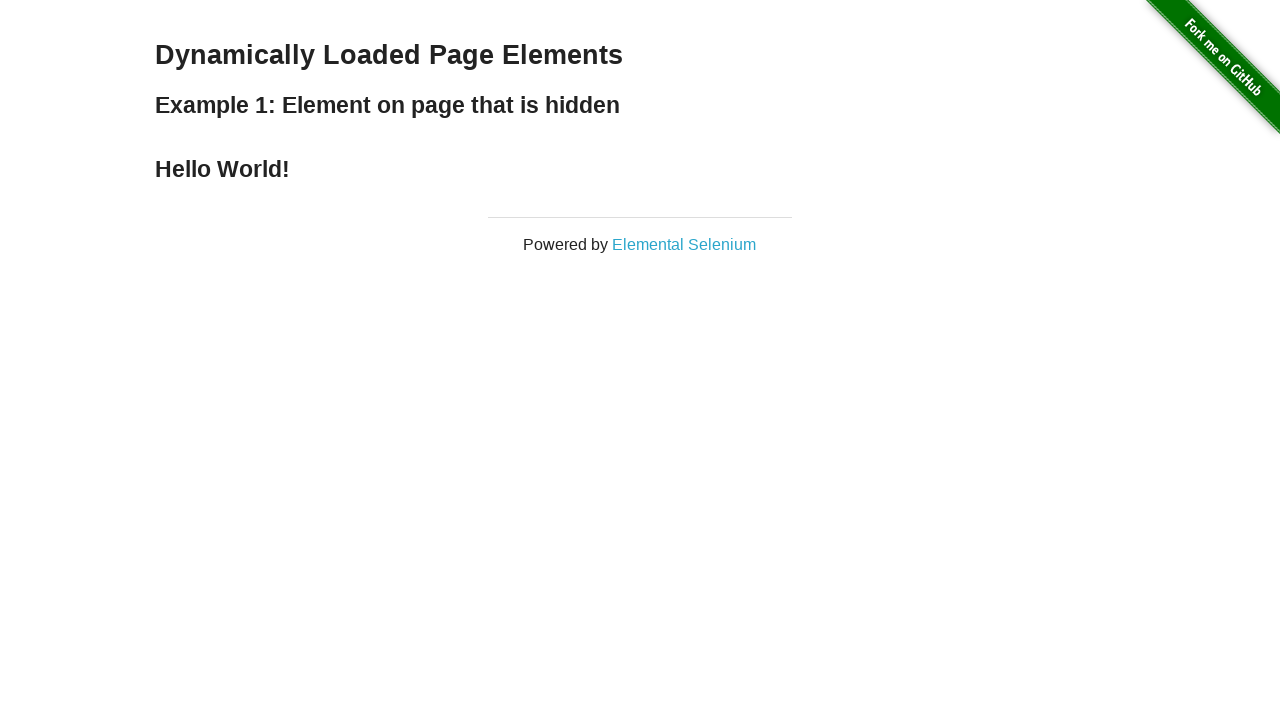

Verified 'Hello World!' element is visible
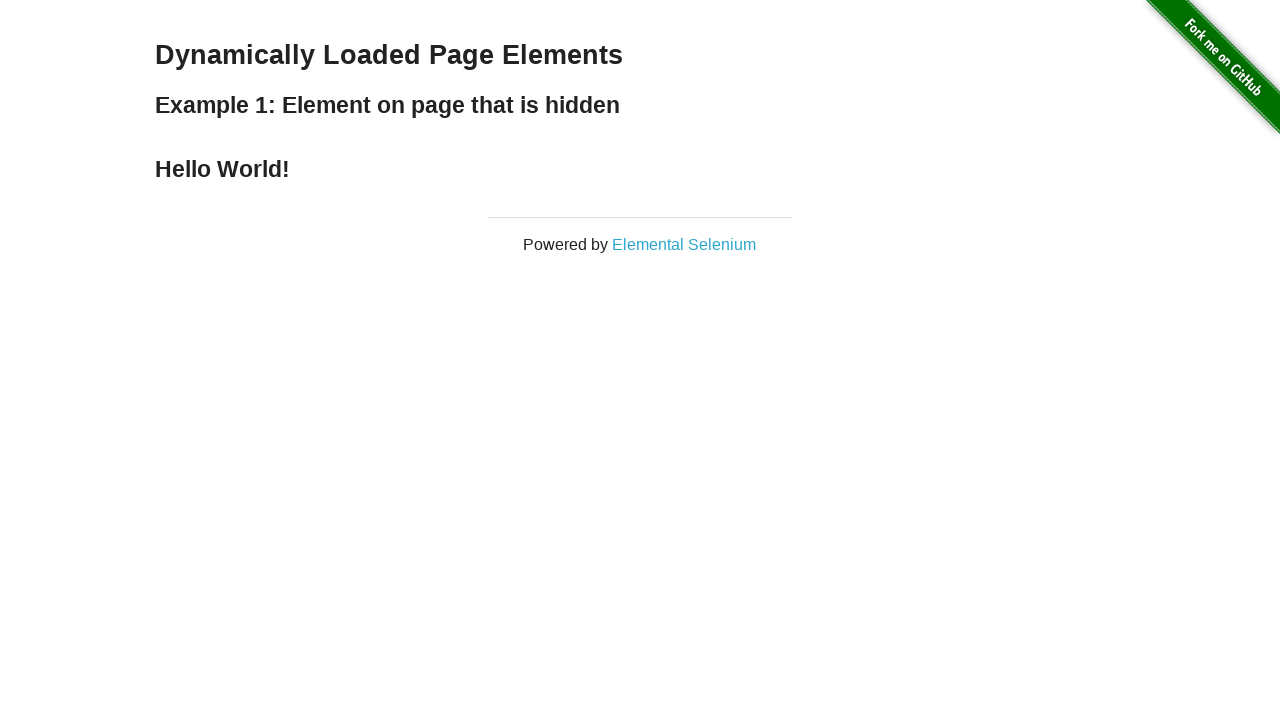

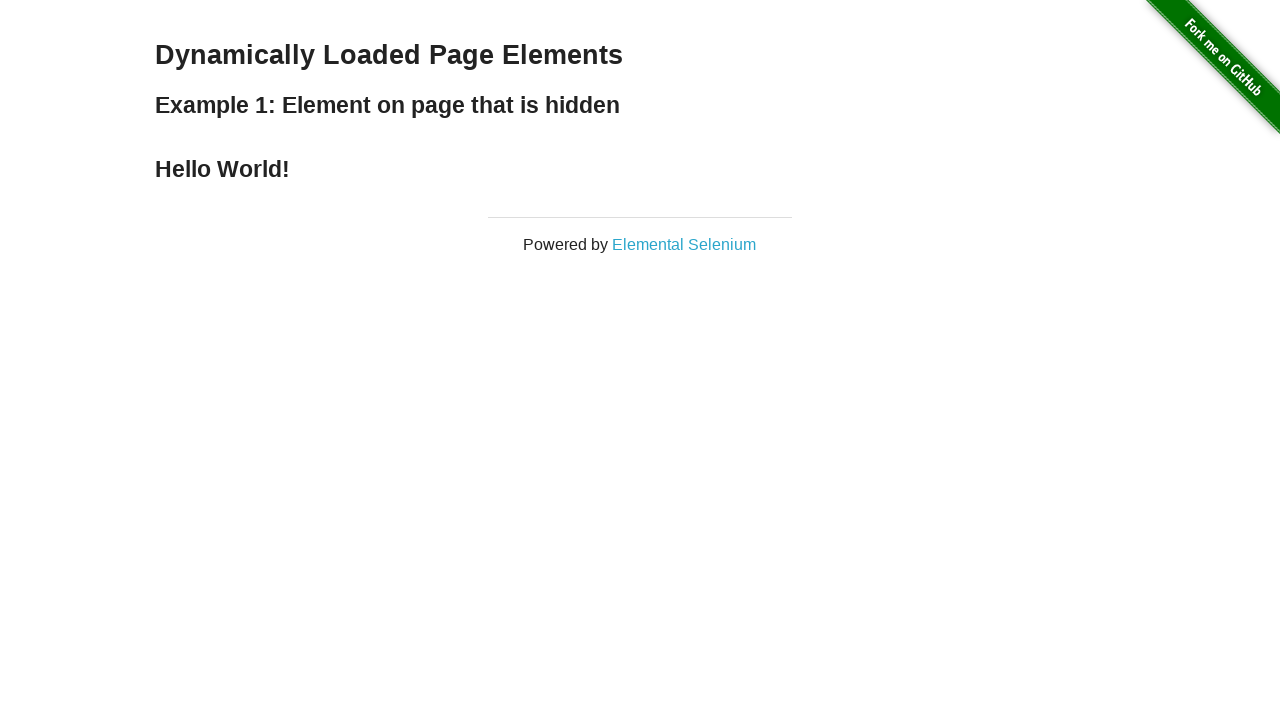